Tests iframe handling by switching to a single iframe, filling a text input field with text, switching back to the main content, and clicking a navigation link.

Starting URL: https://demo.automationtesting.in/Frames.html

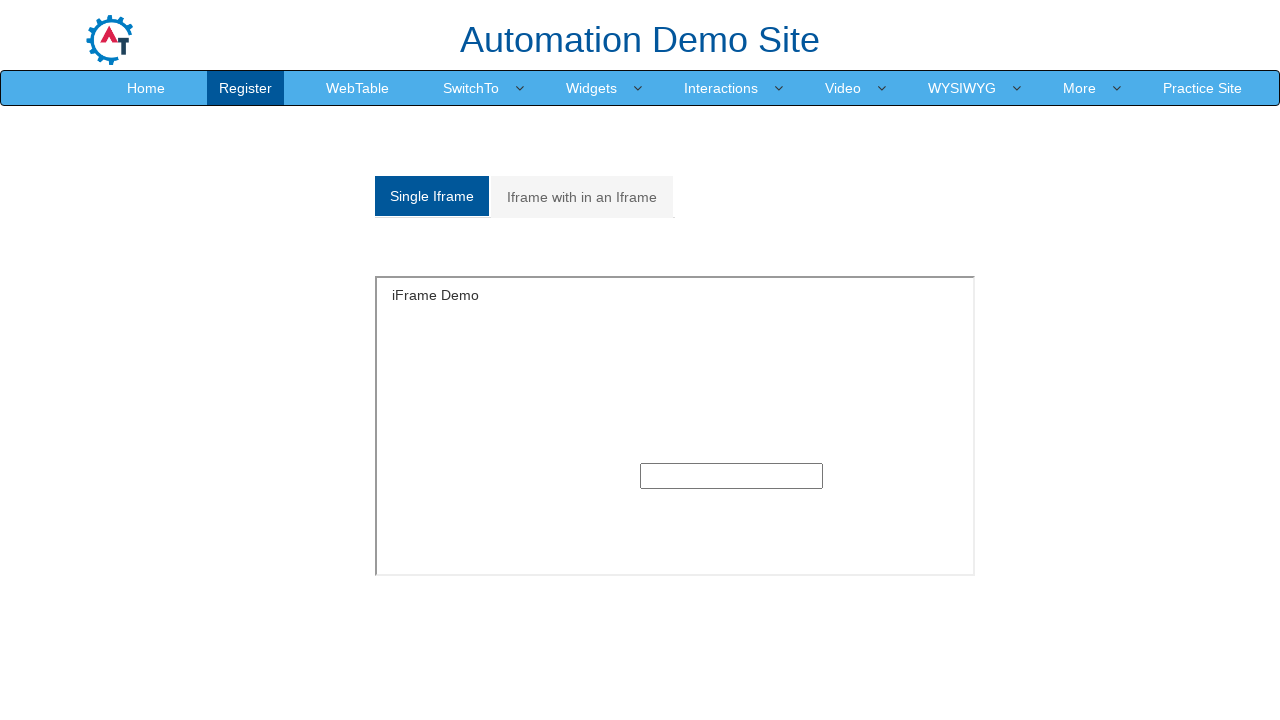

Located single iframe with ID 'singleframe'
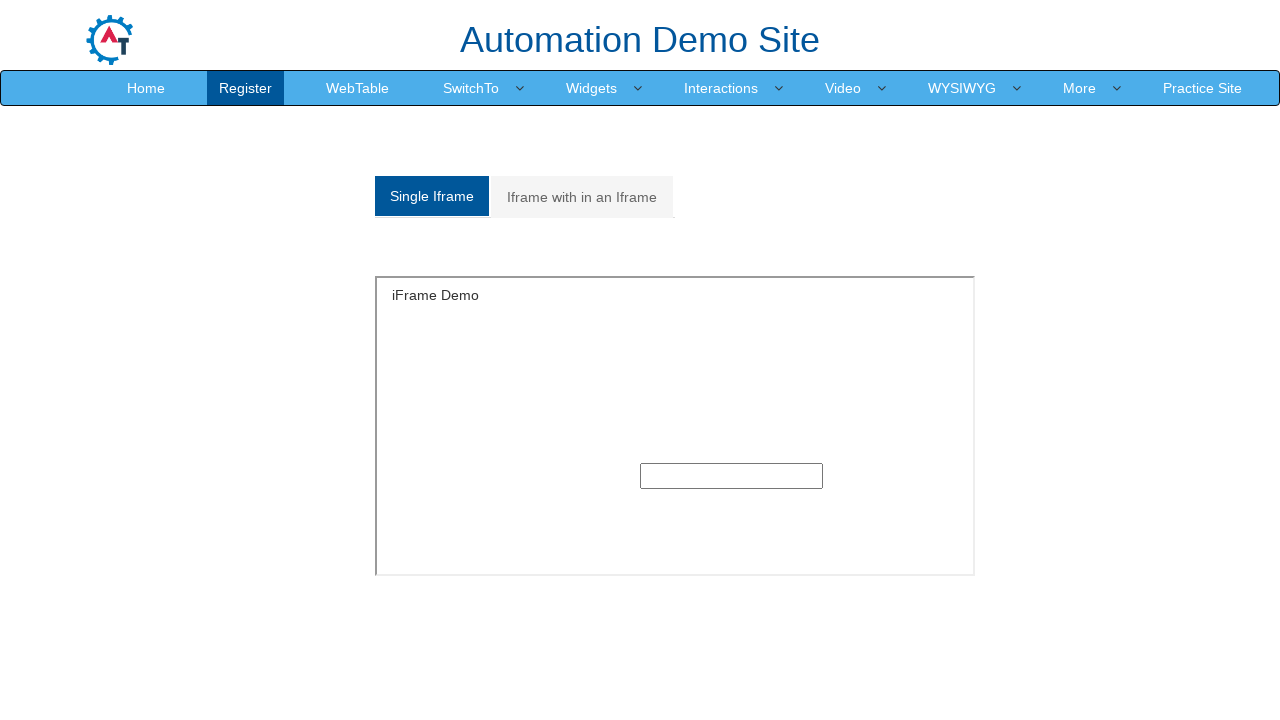

Filled text input field inside iframe with 'Speedway' on #singleframe >> internal:control=enter-frame >> input[type='text'] >> nth=0
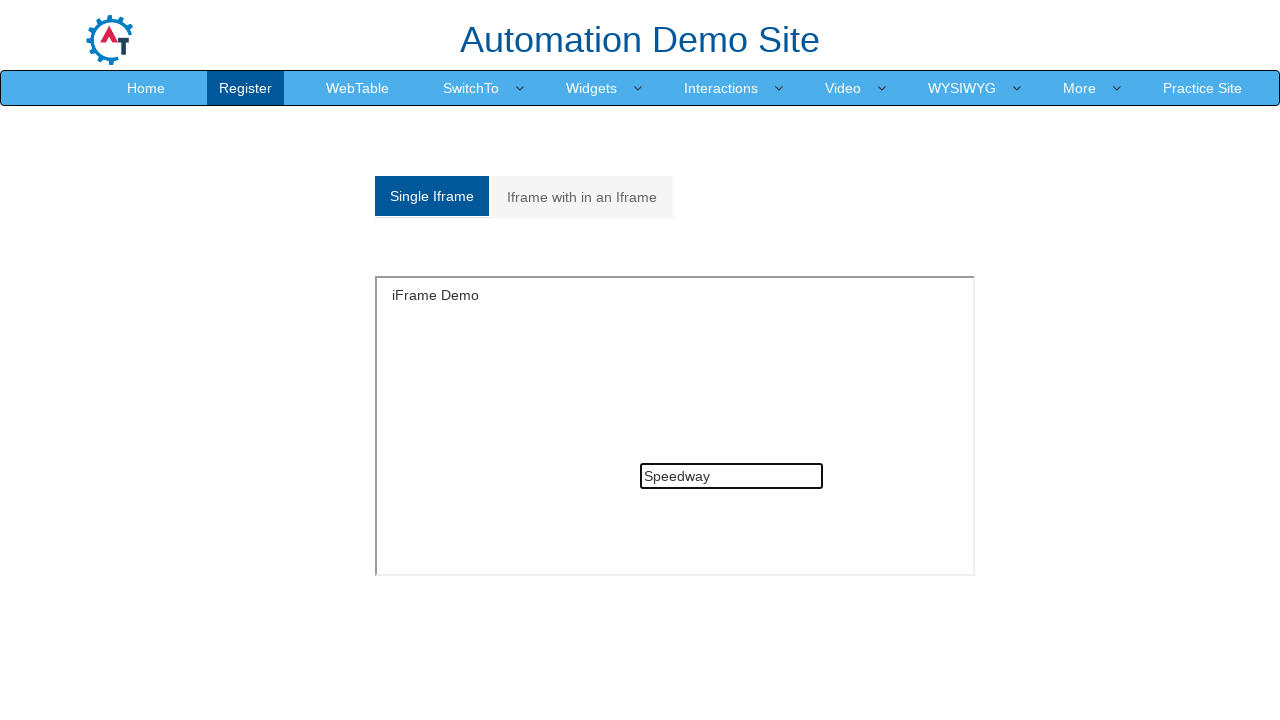

Clicked 'Practice Site' link in main content at (1202, 88) on text=Practice Site
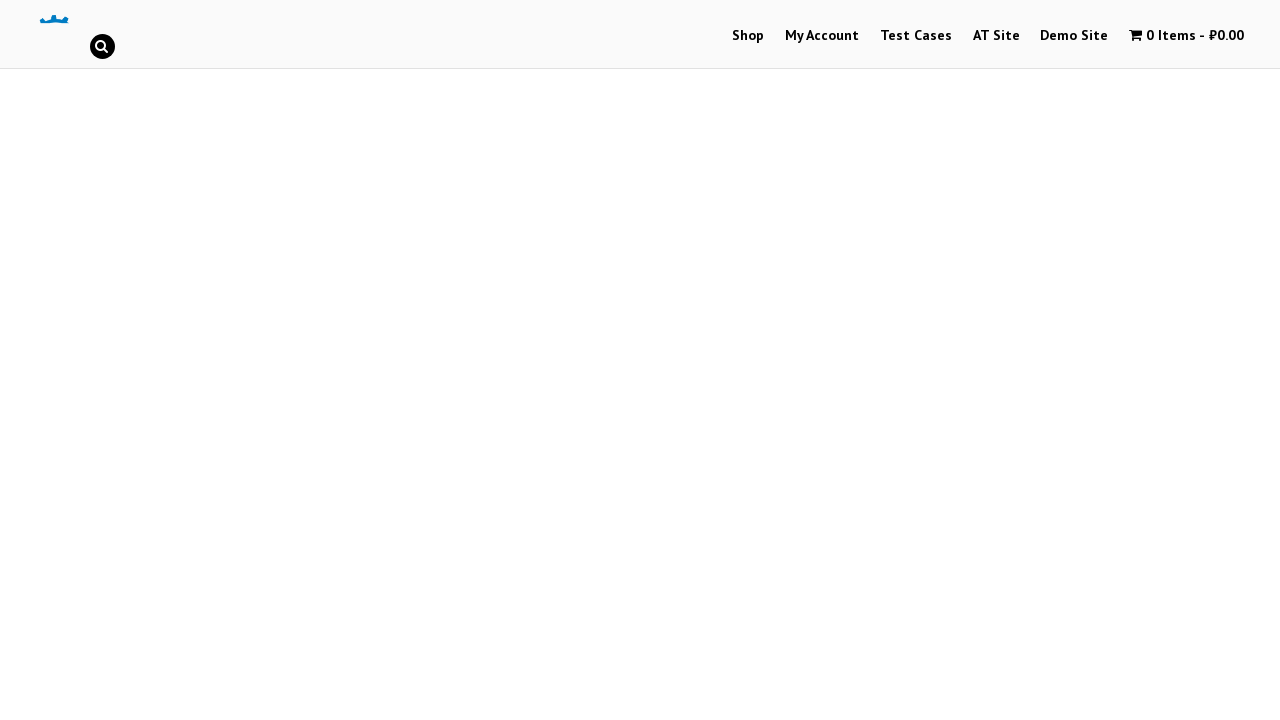

Page load completed after navigation
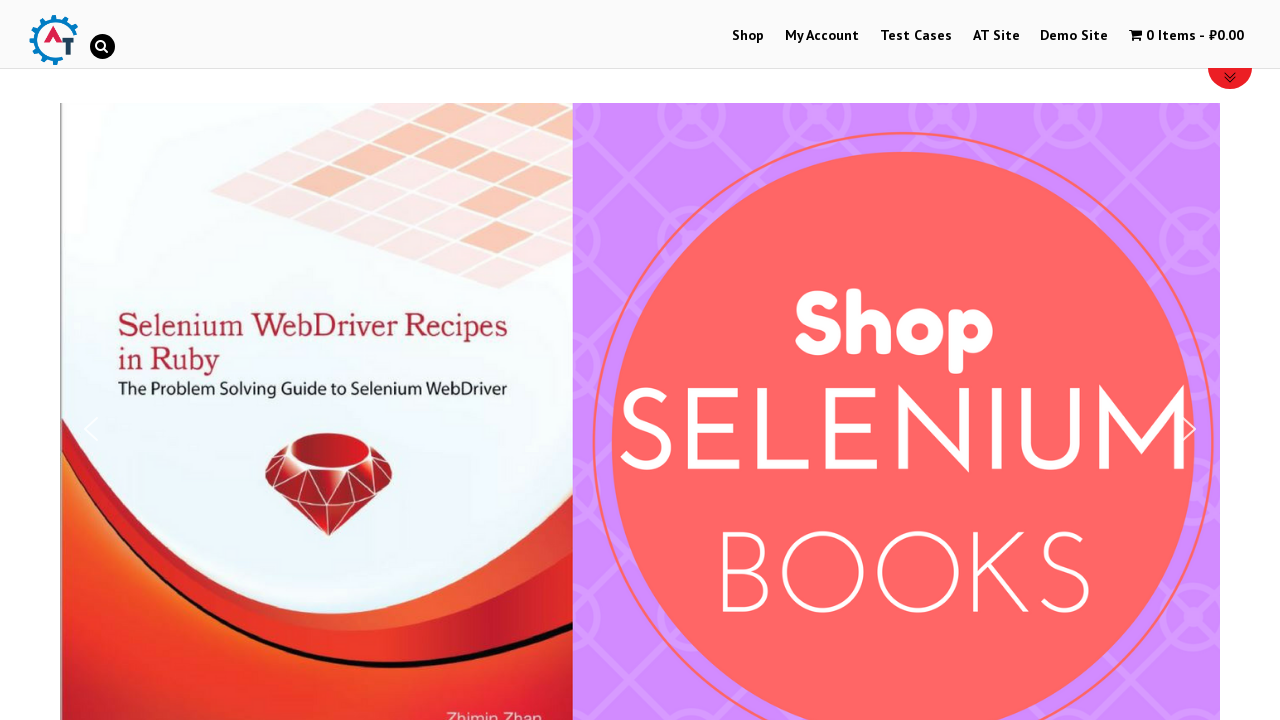

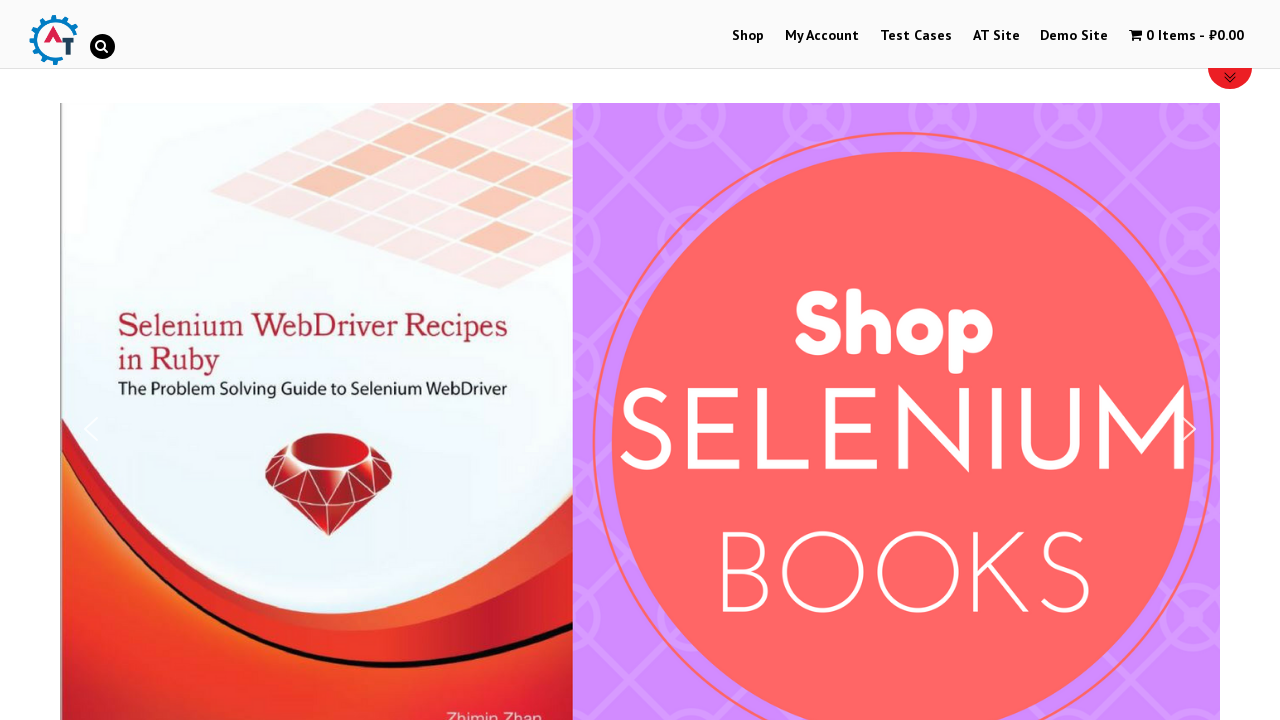